Tests dynamic controls by clicking checkbox, removing it, waiting for it to disappear, adding it back, and clicking it again

Starting URL: http://the-internet.herokuapp.com/

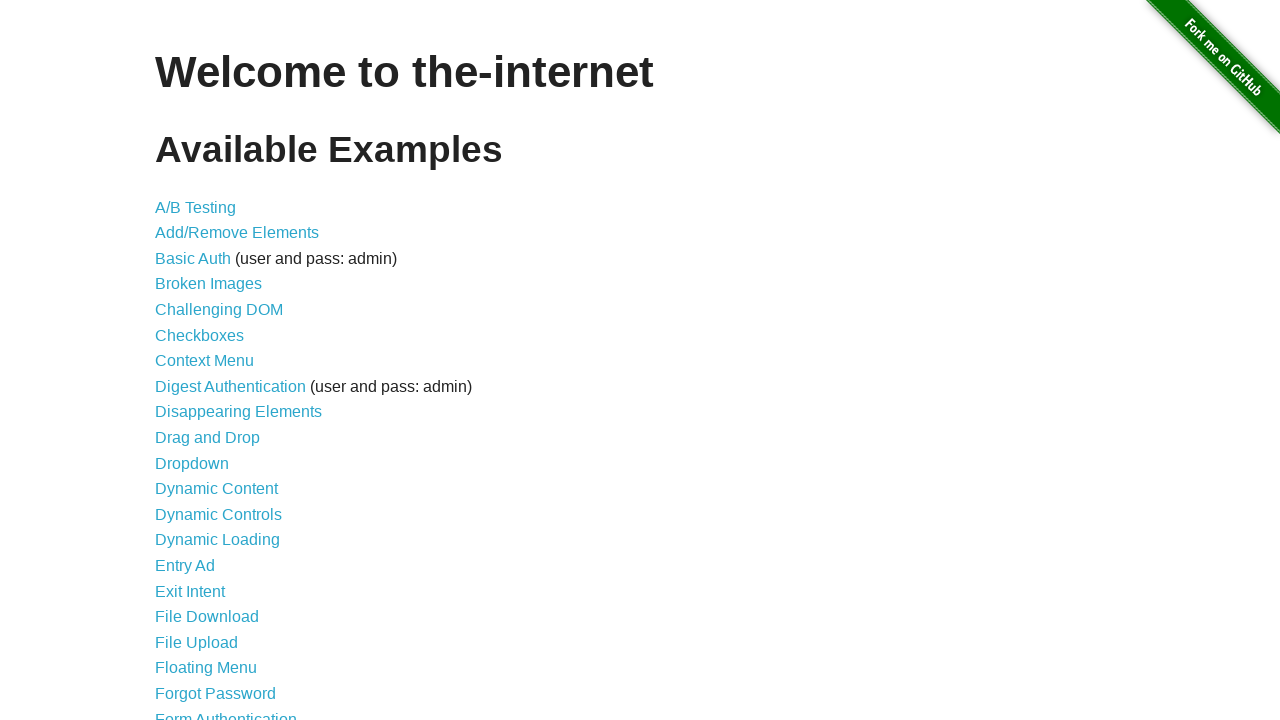

Clicked on Dynamic Controls link at (218, 514) on xpath=//a[contains(text(),'Dynamic Controls')]
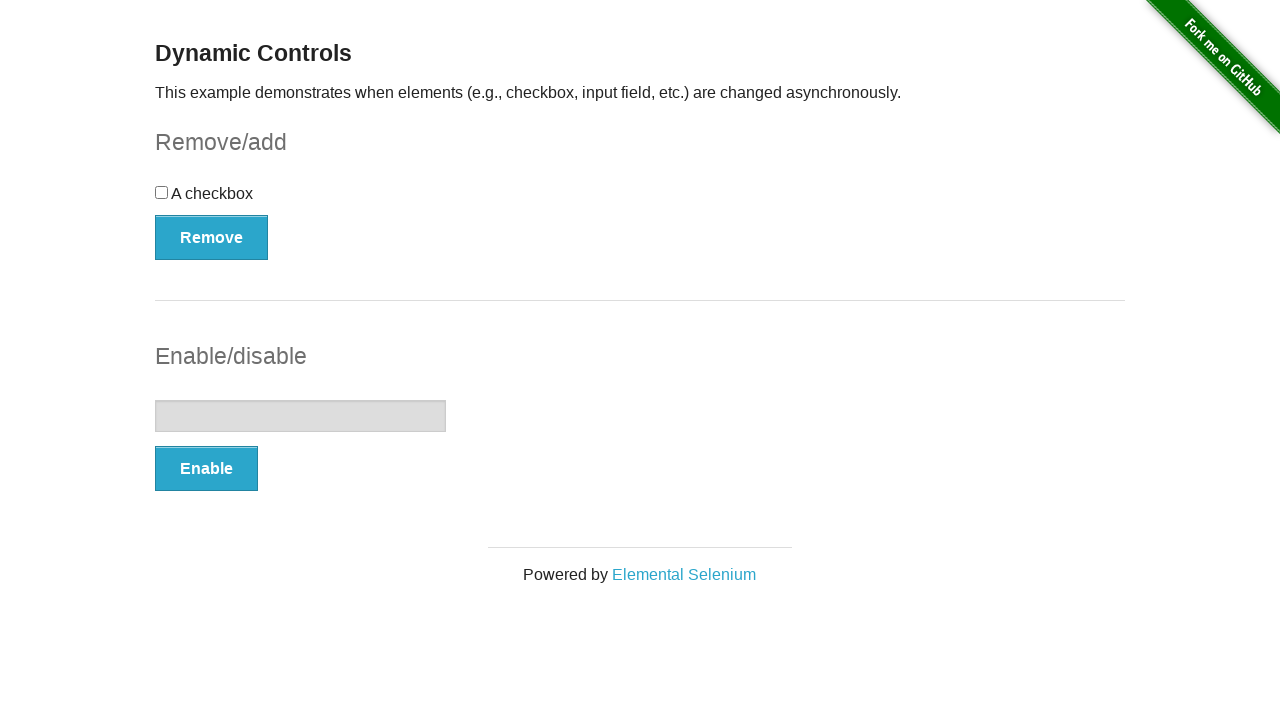

Clicked the checkbox at (162, 192) on xpath=//div[@id='checkbox']//input
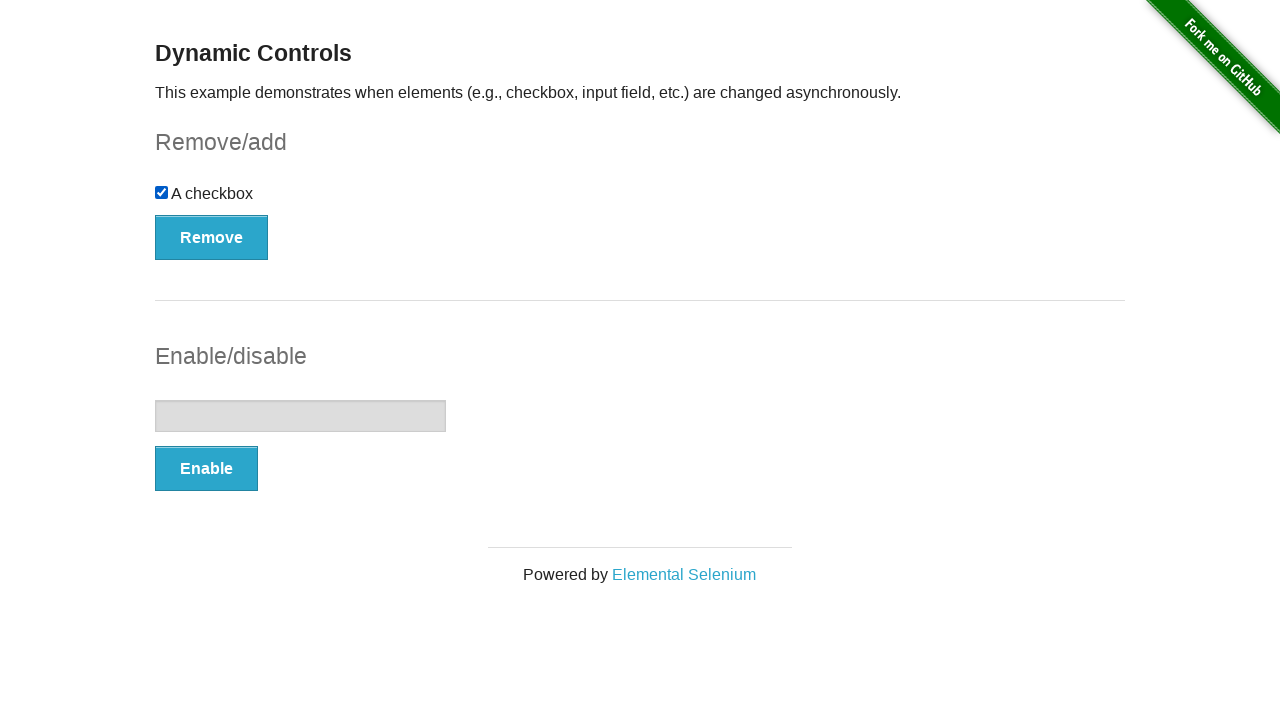

Clicked Remove button to remove the checkbox at (212, 237) on xpath=//button[contains(text(),'Remove')]
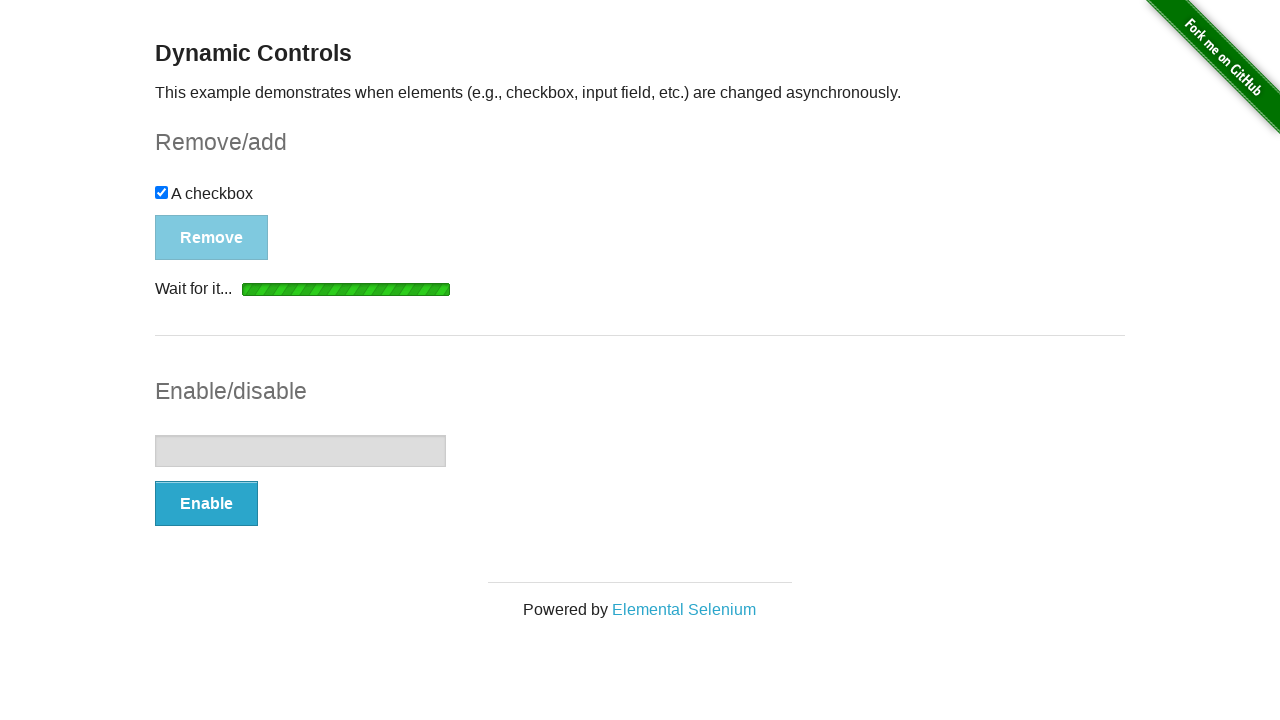

Waited for checkbox to be hidden
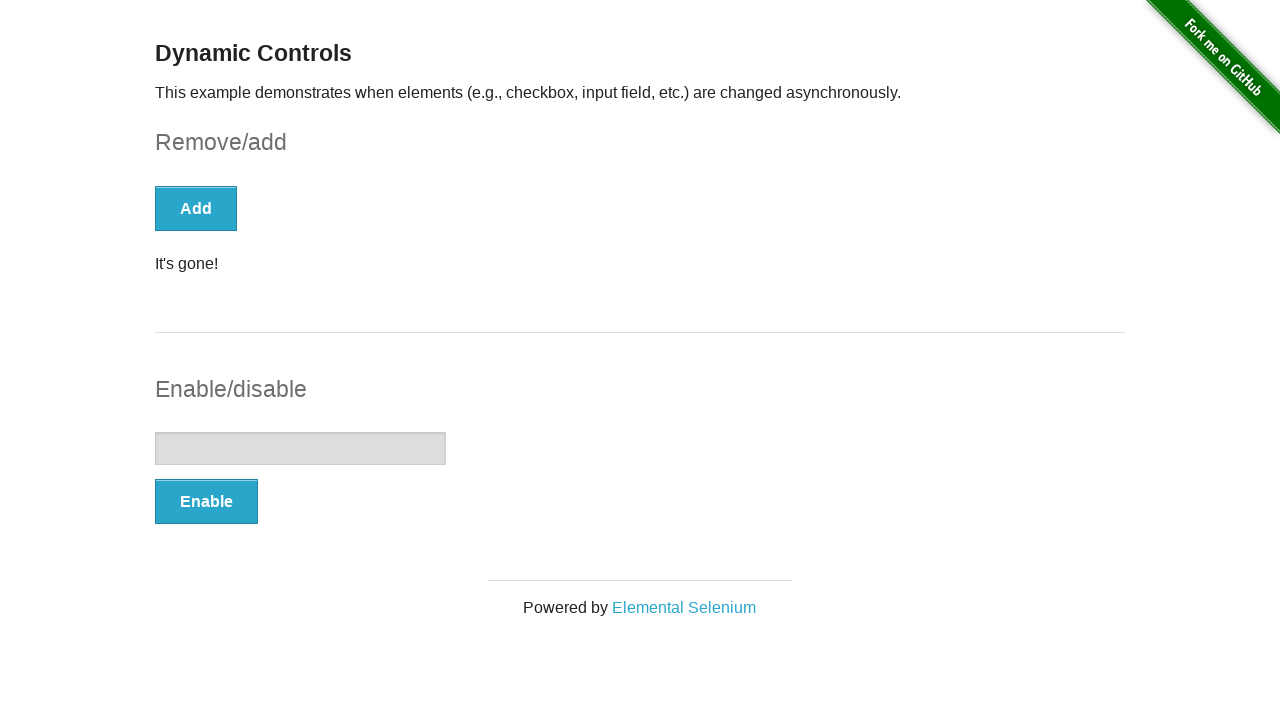

Clicked Add button to add the checkbox back at (196, 208) on xpath=//button[contains(text(),'Add')]
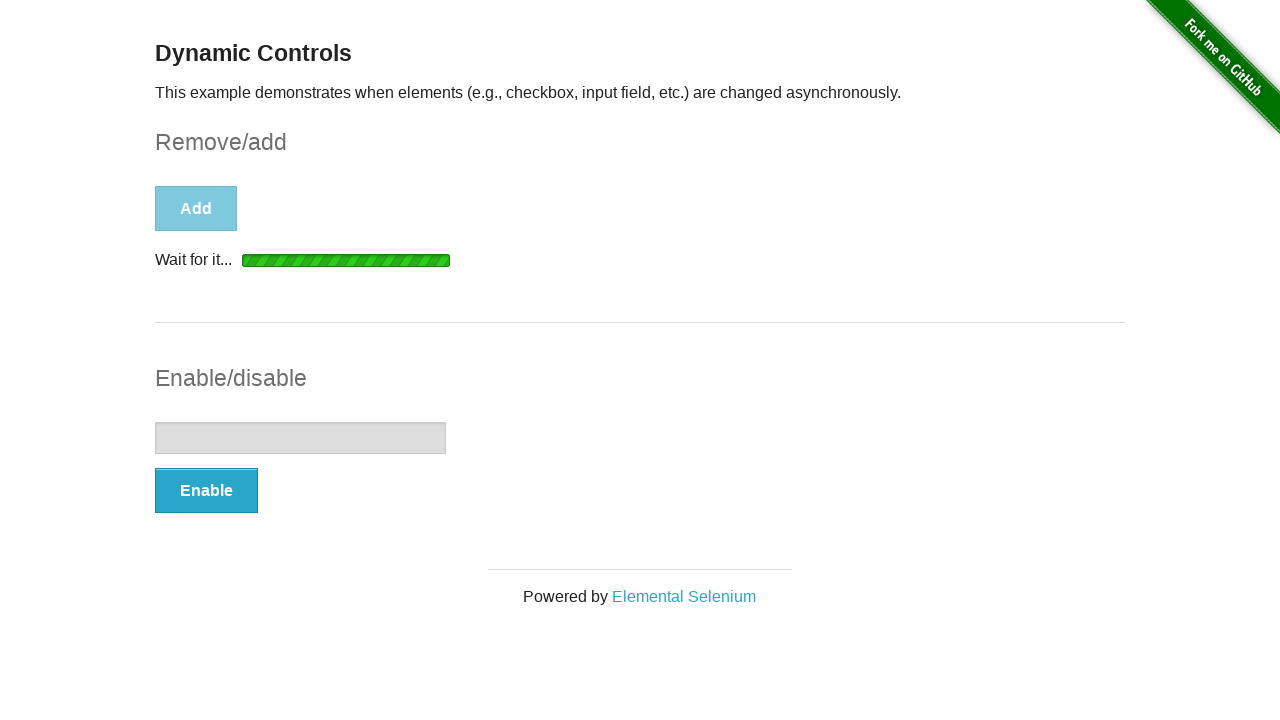

Waited for checkbox to be visible again
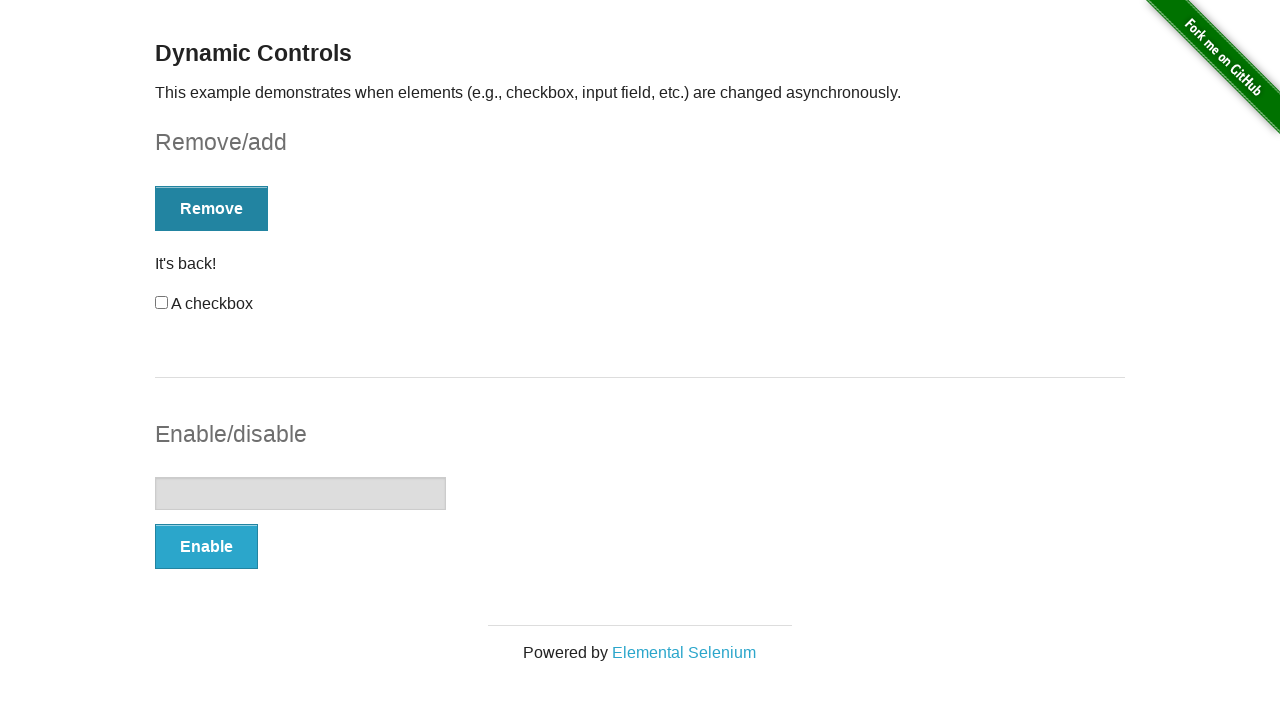

Clicked the checkbox again at (162, 303) on xpath=//input[@id='checkbox']
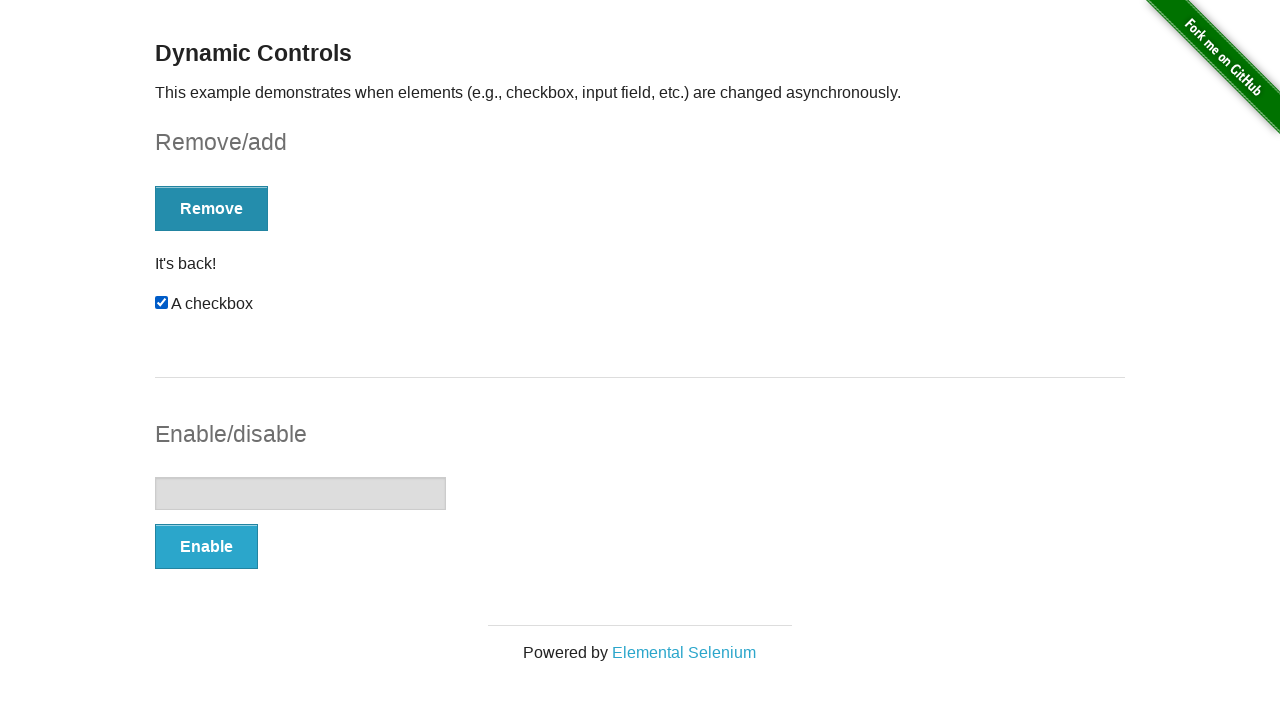

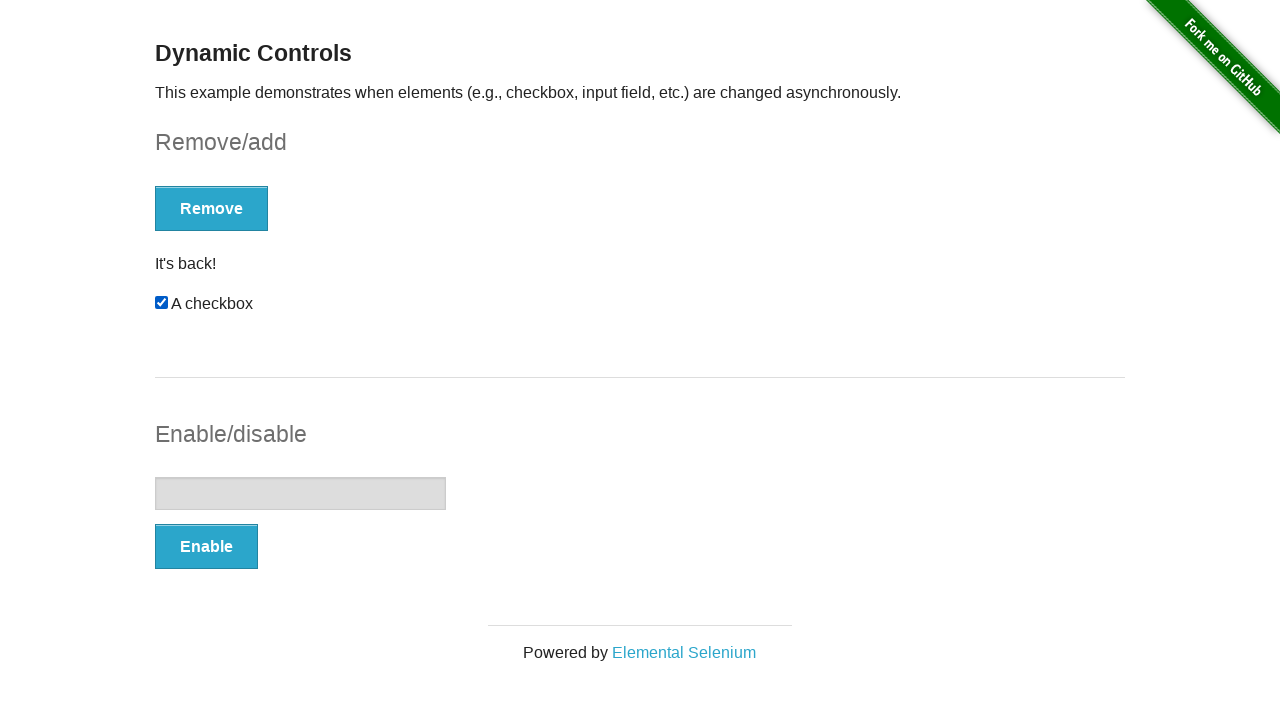